Tests sending a SPACE key press to a specific input element and verifies the page displays the correct key pressed.

Starting URL: http://the-internet.herokuapp.com/key_presses

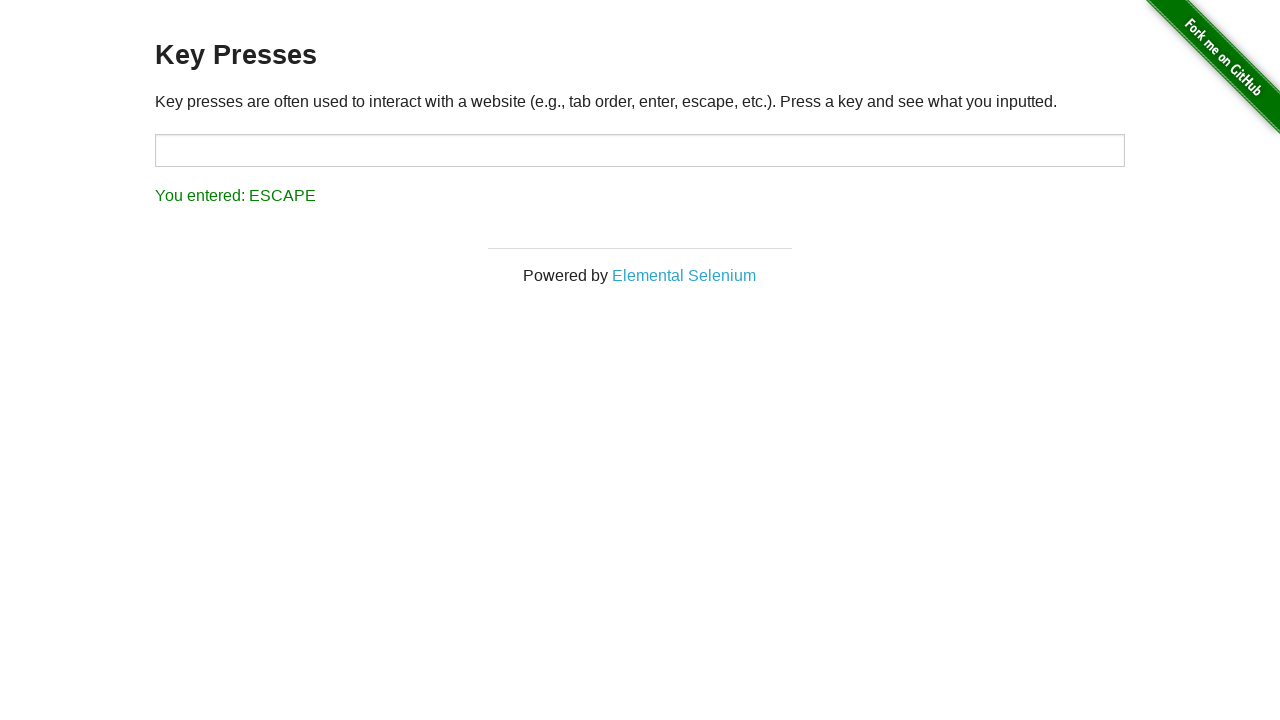

Pressed SPACE key on target input element on #target
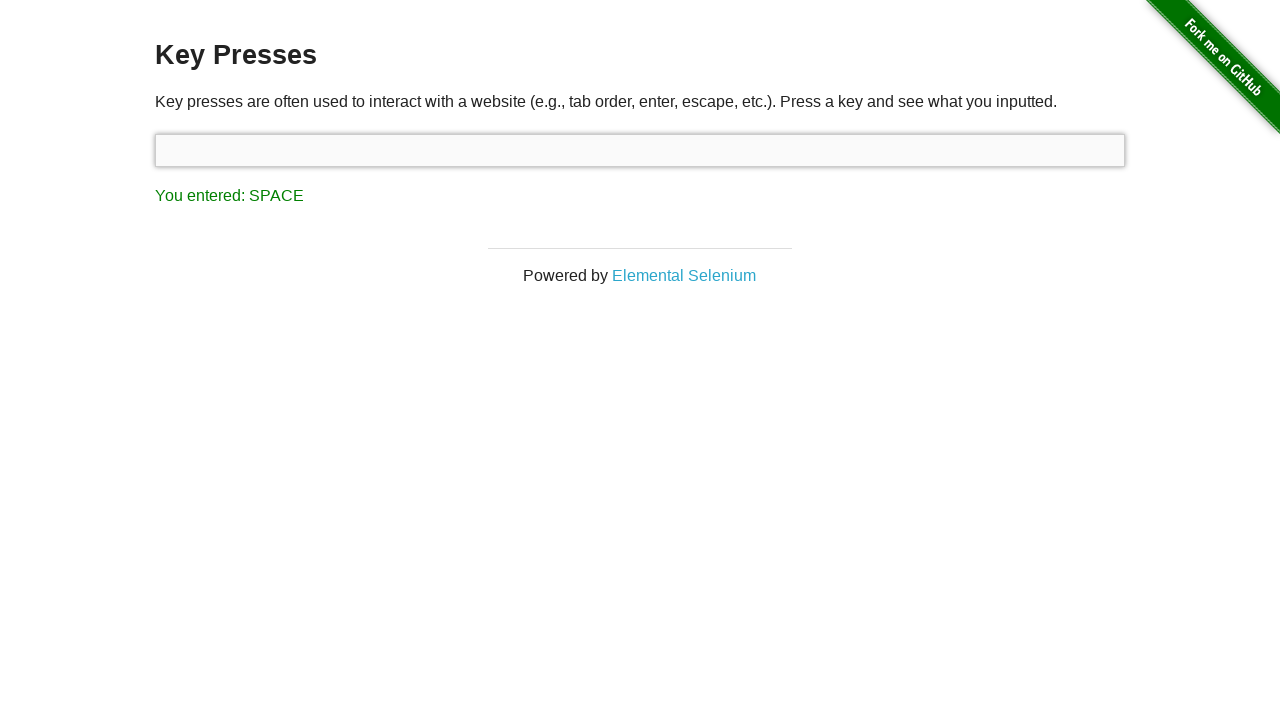

Waited for result element to appear
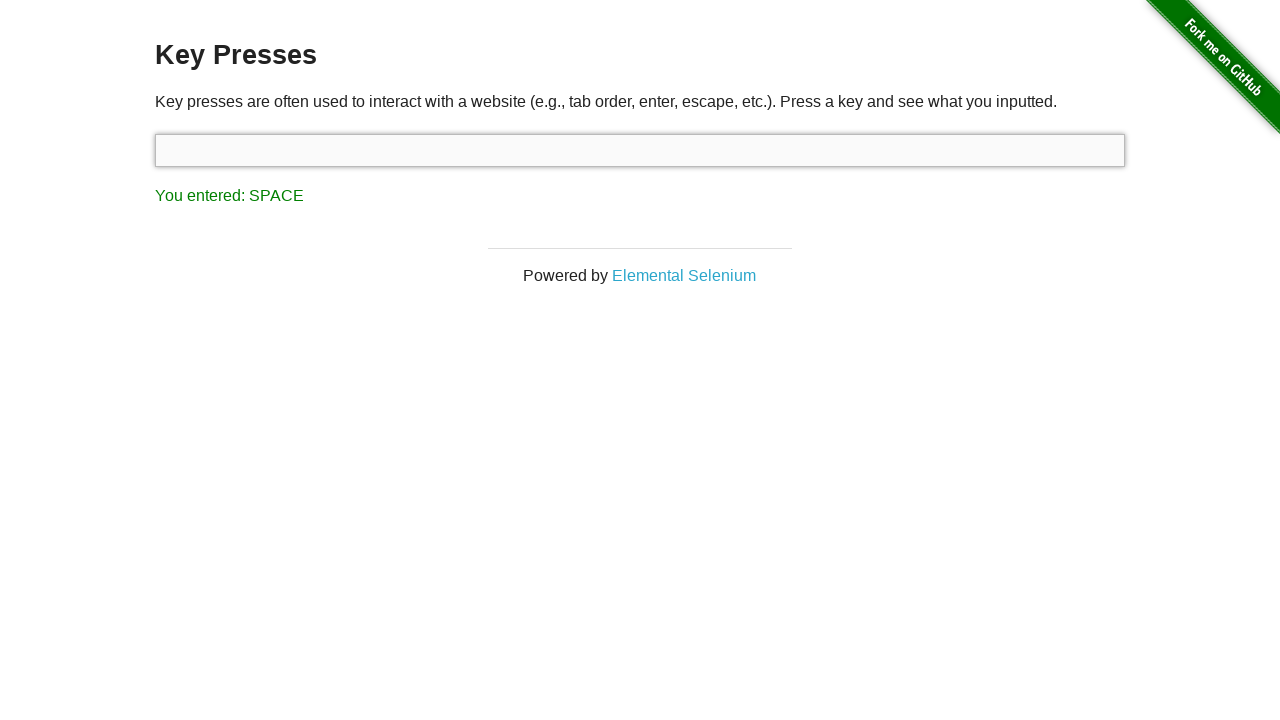

Retrieved result text content
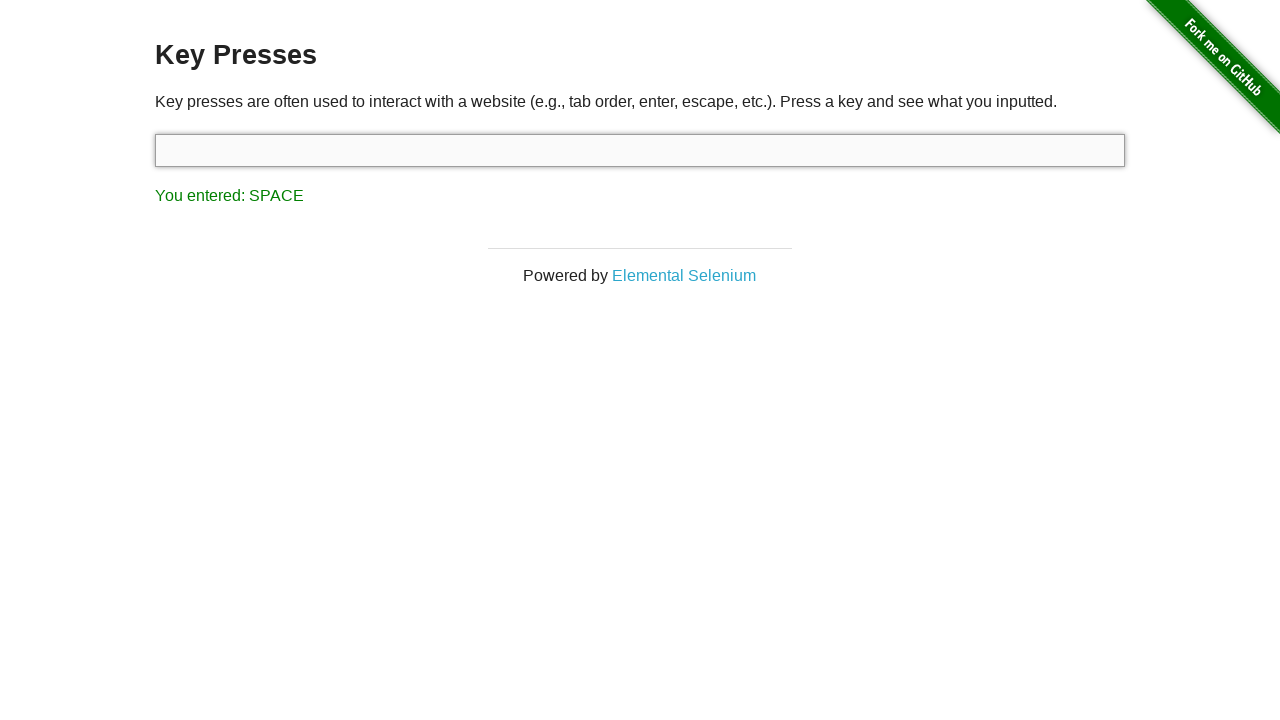

Verified result text matches expected 'You entered: SPACE'
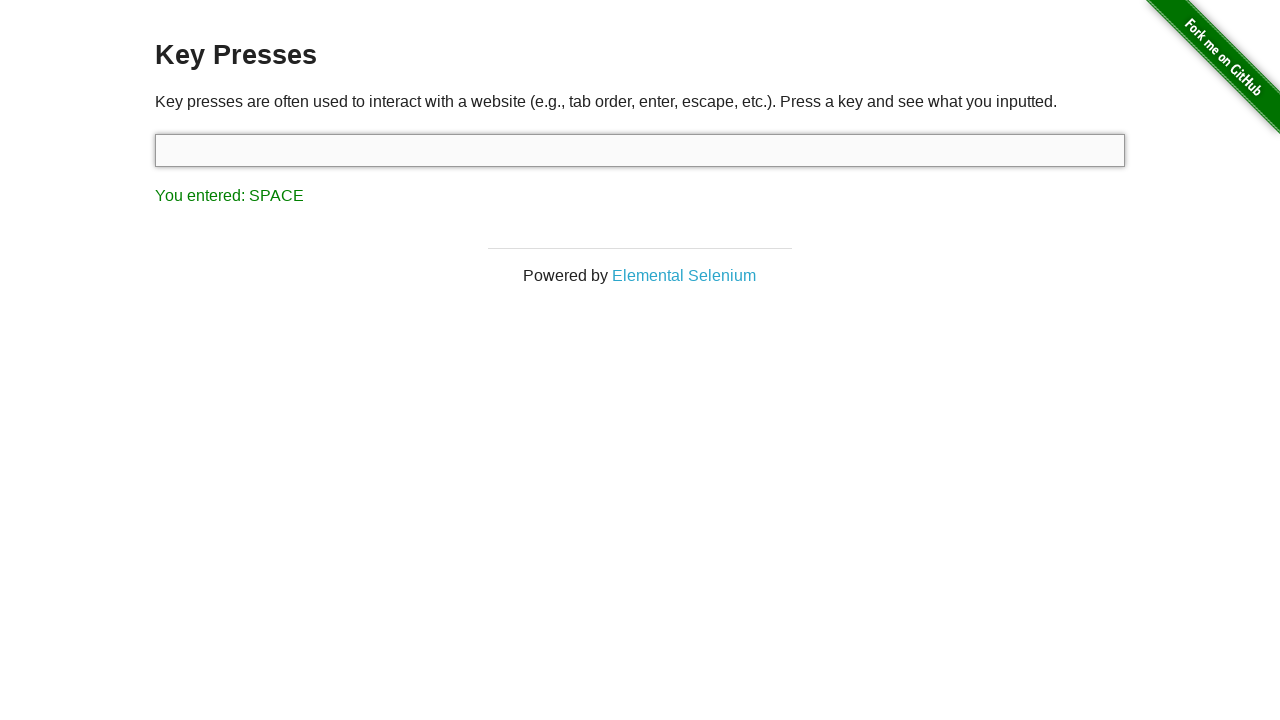

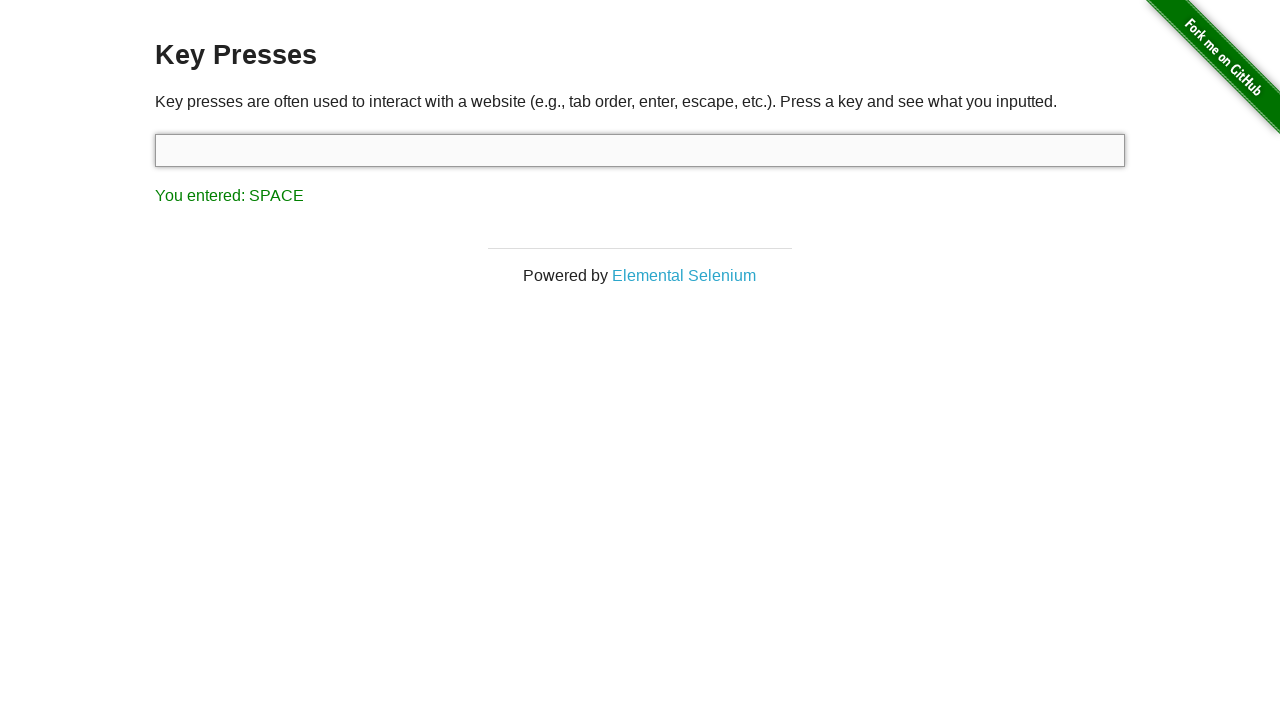